Tests prompt dialog by clicking the prompt button, entering text, and accepting

Starting URL: https://demoqa.com/alerts

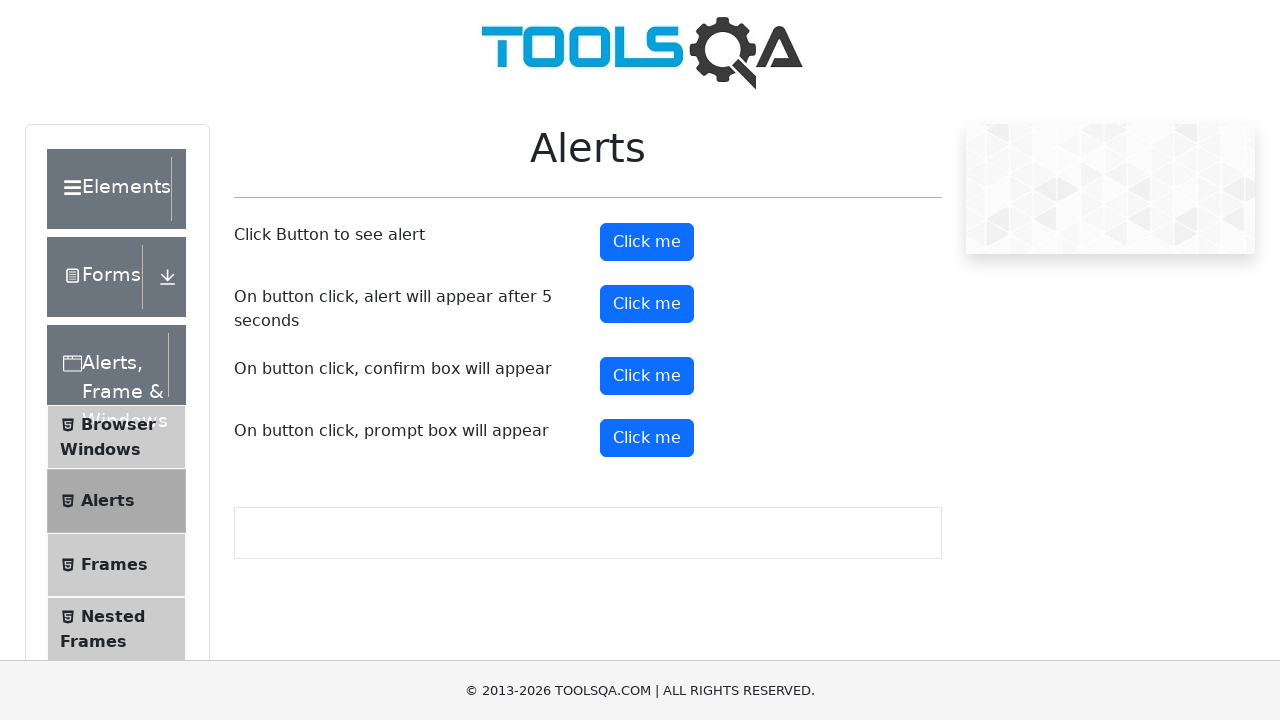

Set up dialog handler to accept prompt with text 'Hello World!'
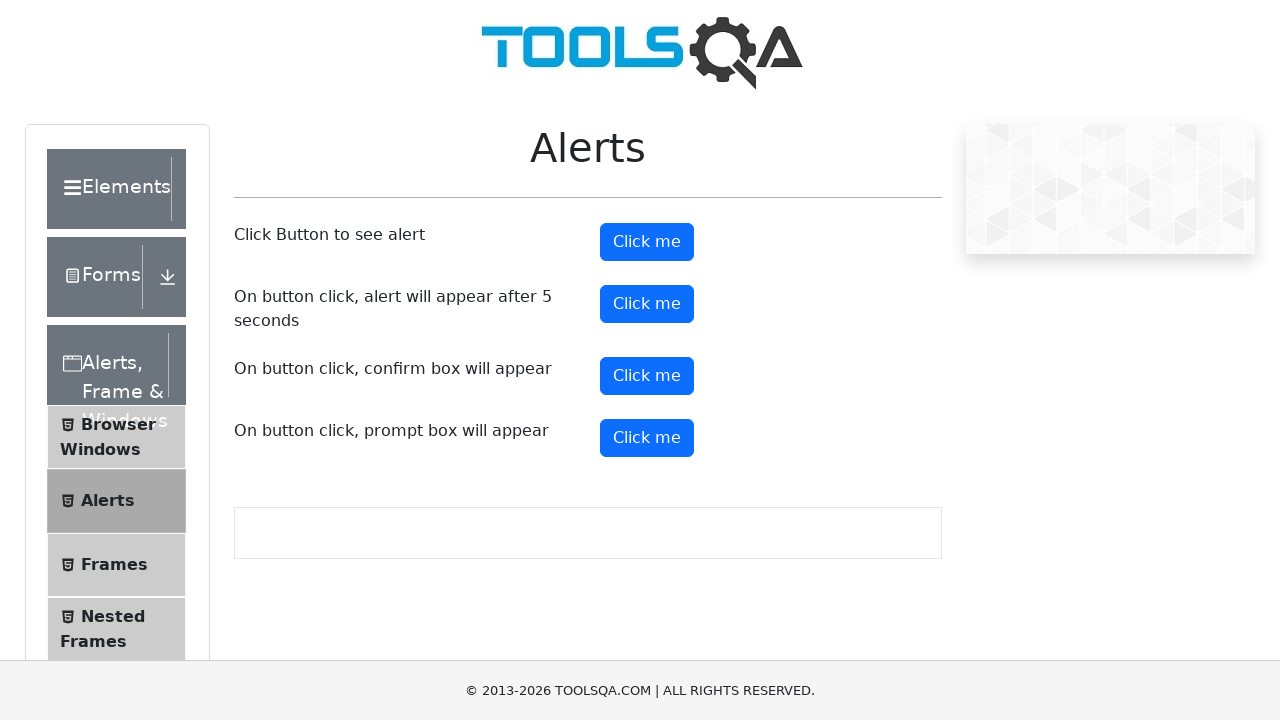

Clicked the last 'Click me' button to trigger prompt dialog at (647, 438) on xpath=//button[.='Click me'] >> nth=-1
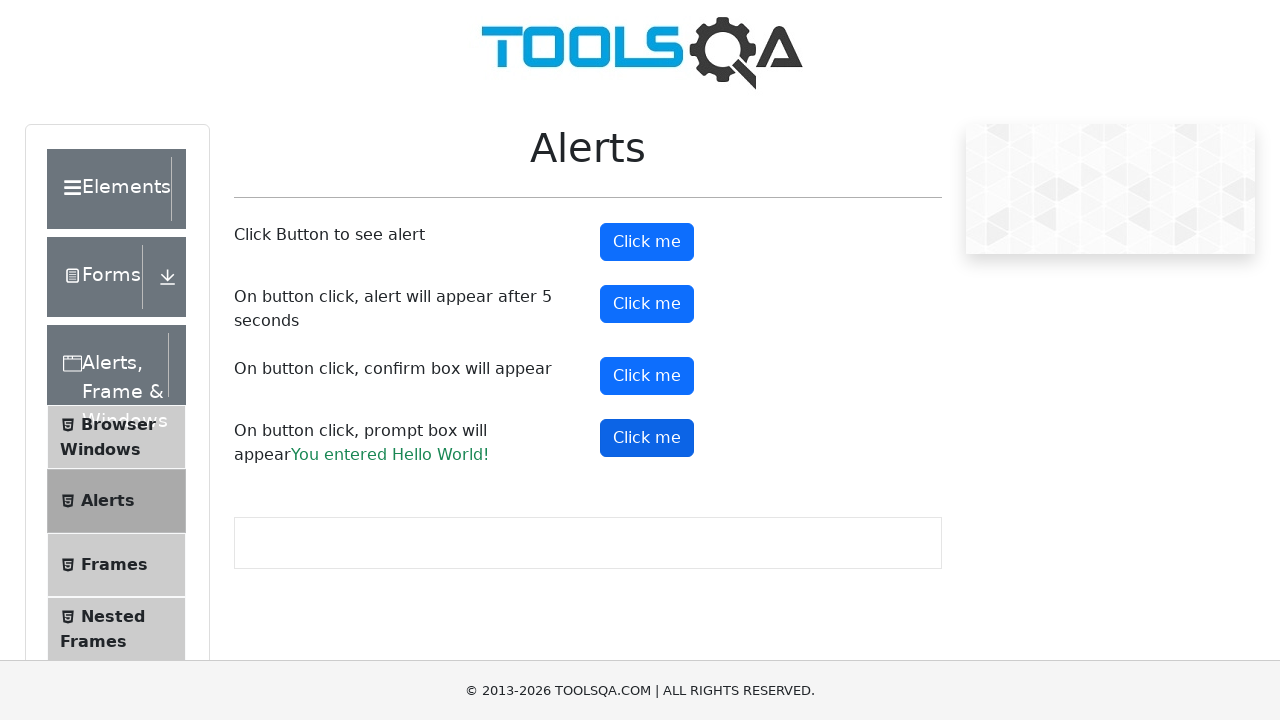

Prompt result displayed on page
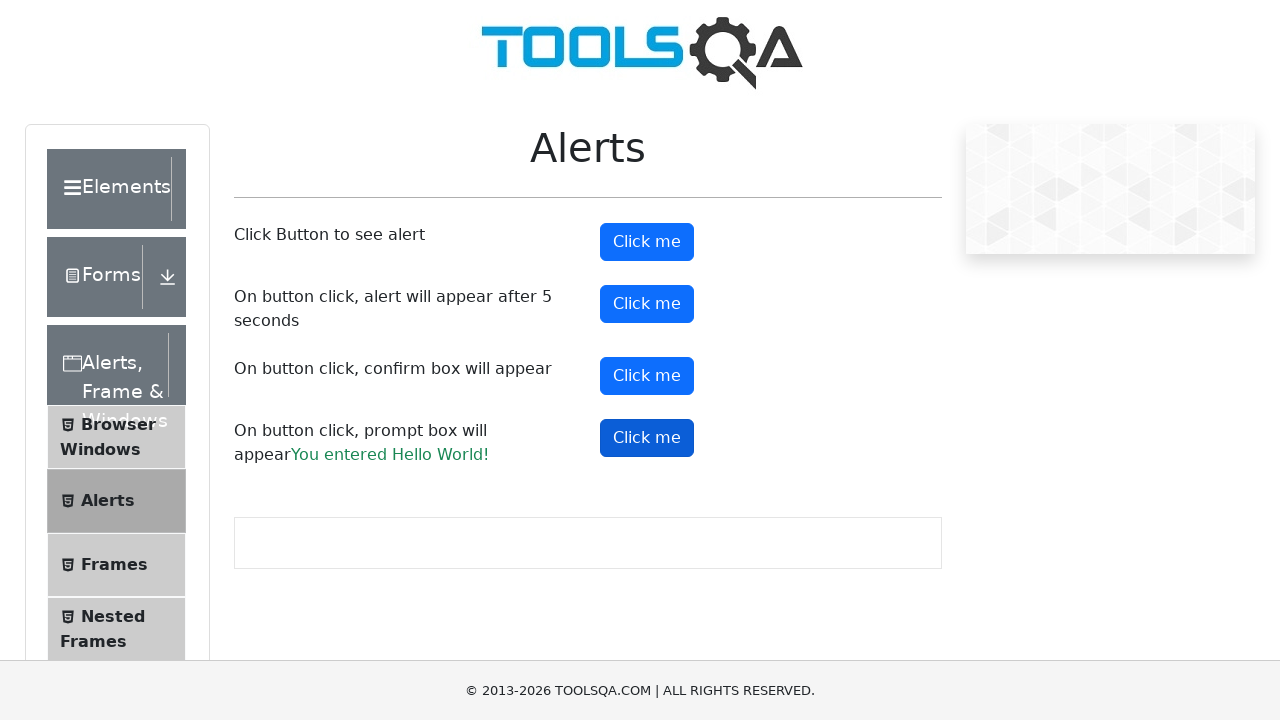

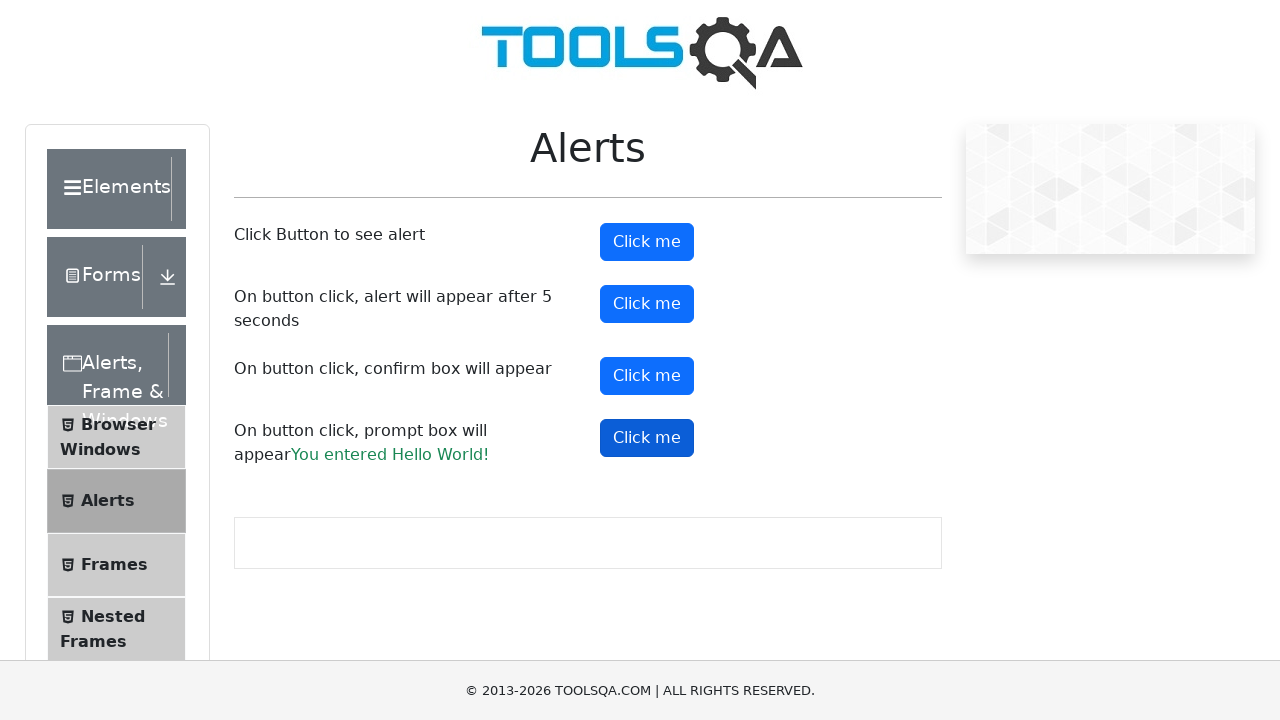